Navigates to JavaScript Alerts page, clicks JS Confirm button, and dismisses the confirm dialog

Starting URL: https://the-internet.herokuapp.com/

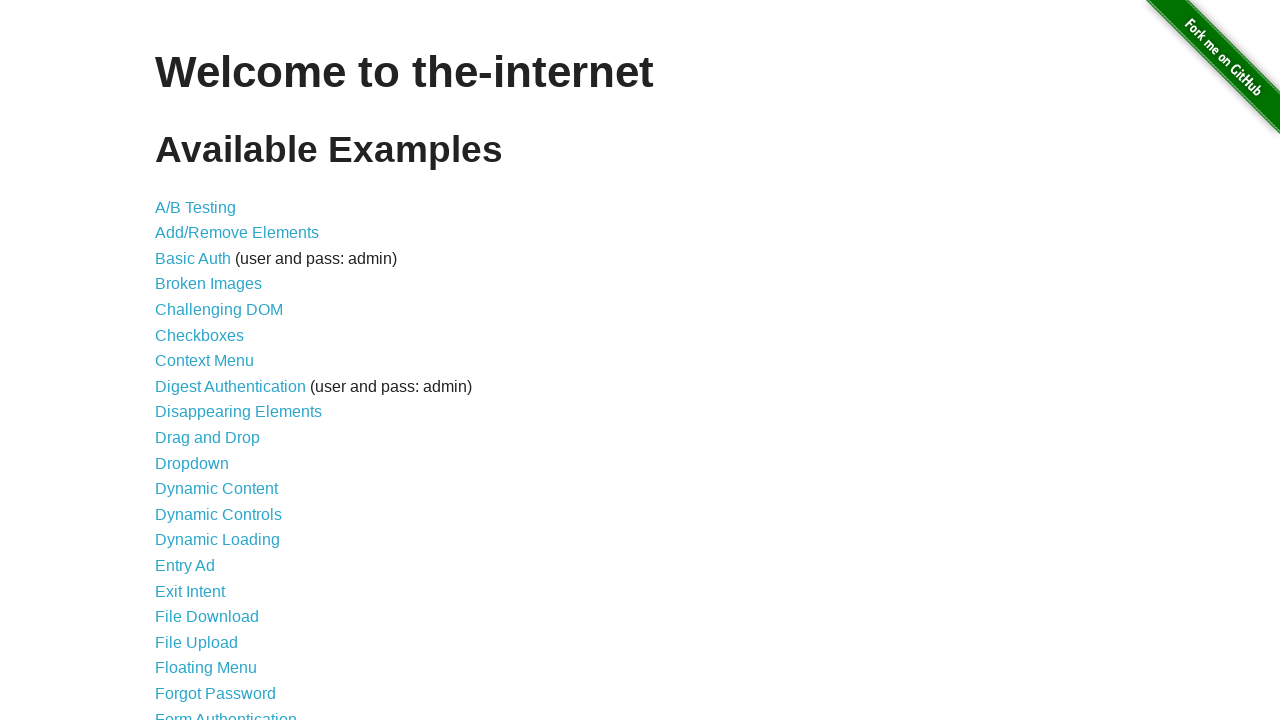

Clicked on JavaScript Alerts link at (214, 361) on a[href='/javascript_alerts']
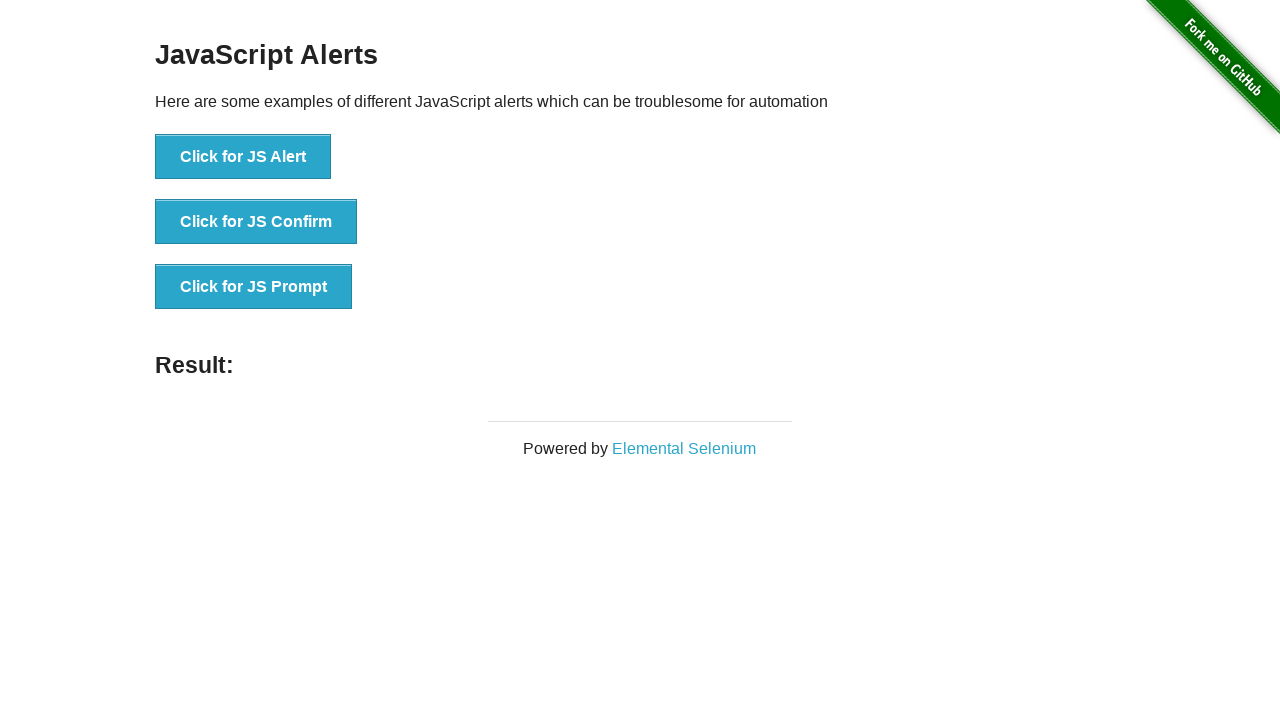

Set up dialog handler to dismiss confirm dialogs
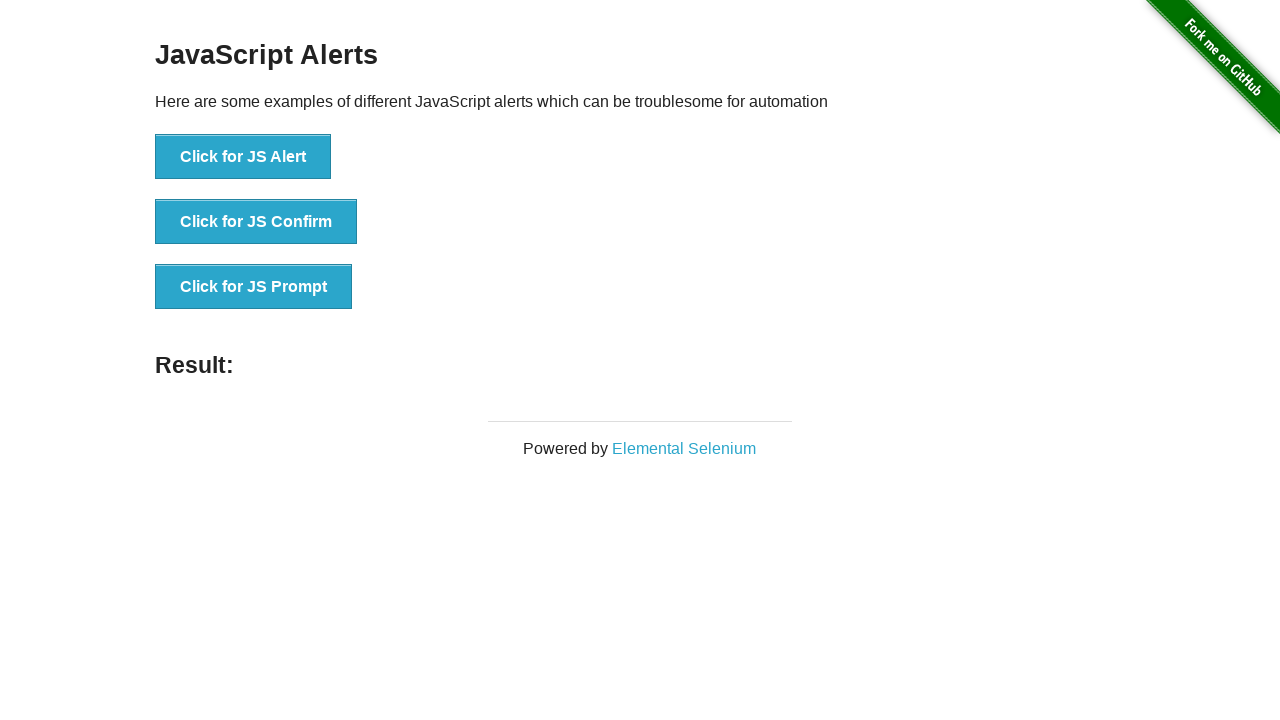

Clicked JS Confirm button at (256, 222) on button[onclick='jsConfirm()']
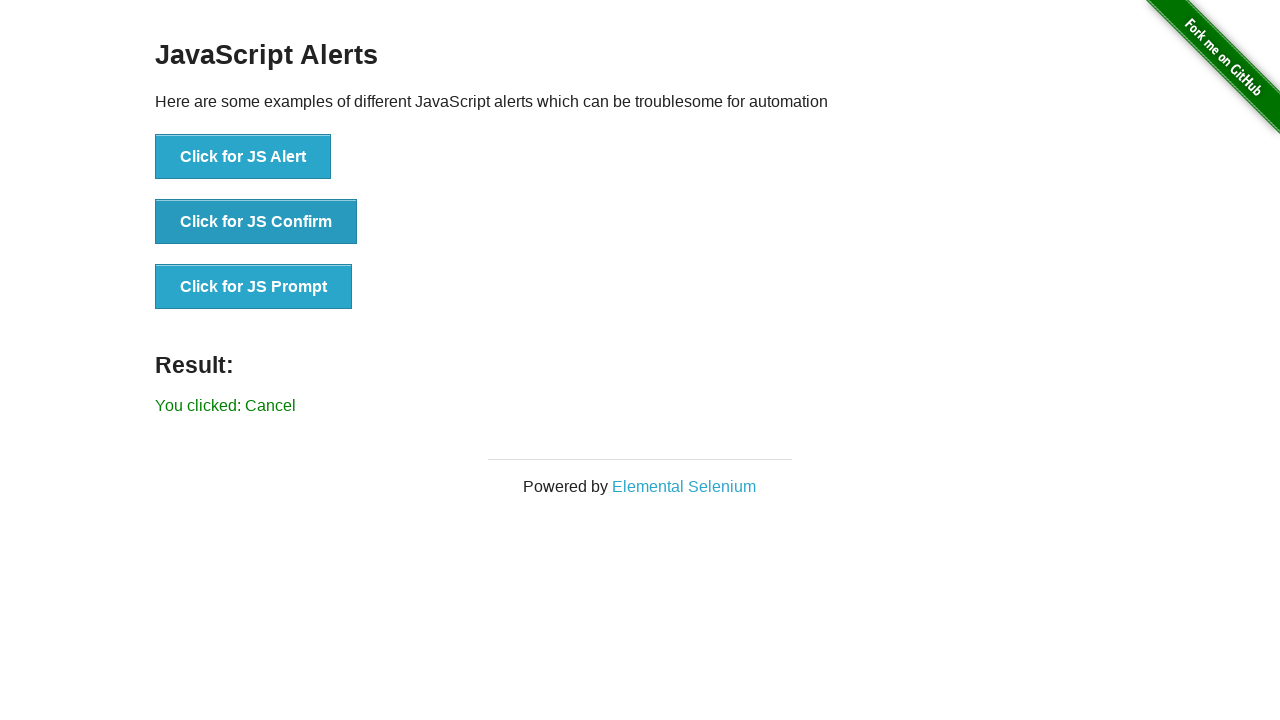

Waited for result element to appear showing cancellation
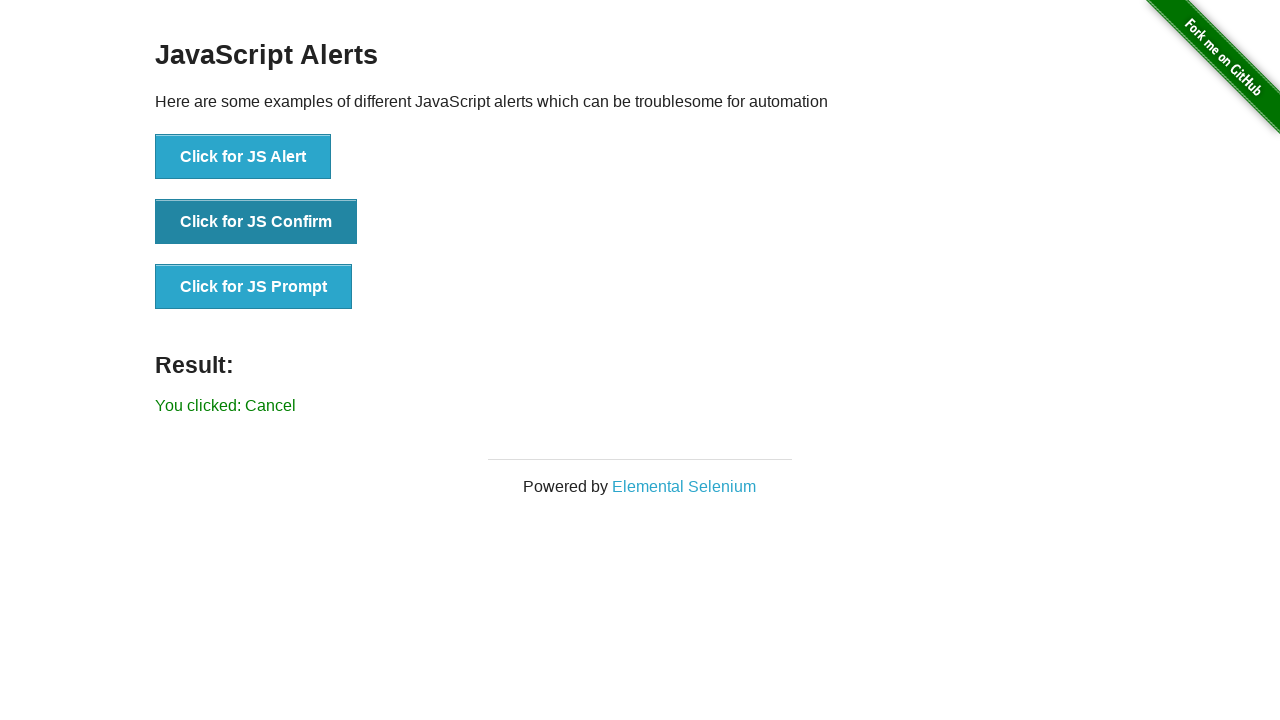

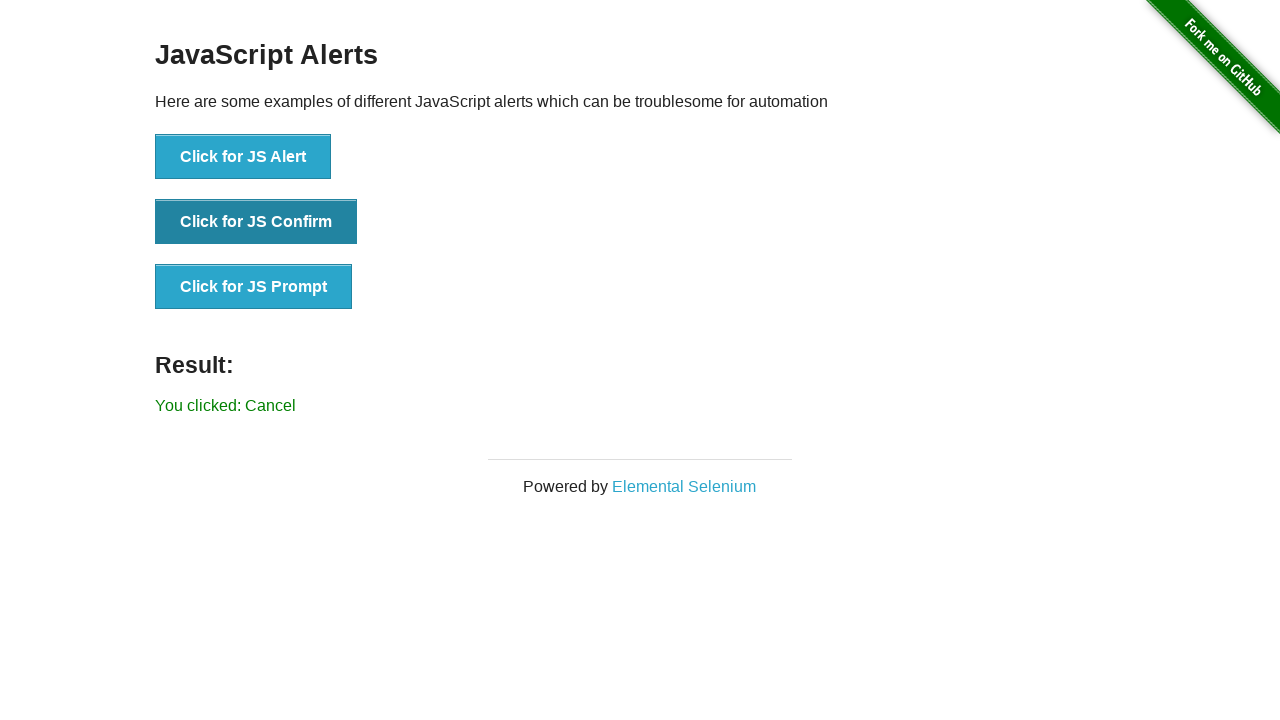